Tests popup window handling by opening a popup window, switching between windows, and maximizing the child window

Starting URL: https://omayo.blogspot.com/

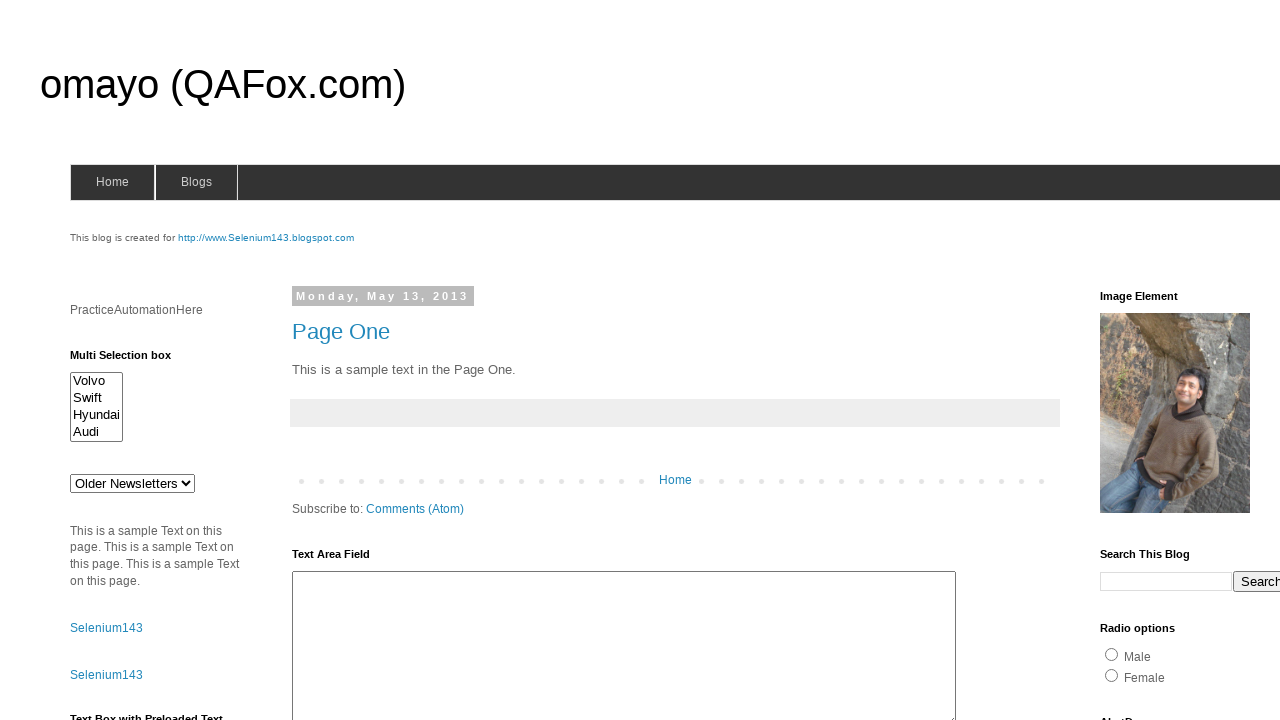

Clicked link to open popup window at (132, 360) on xpath=//a[.='Open a popup window']
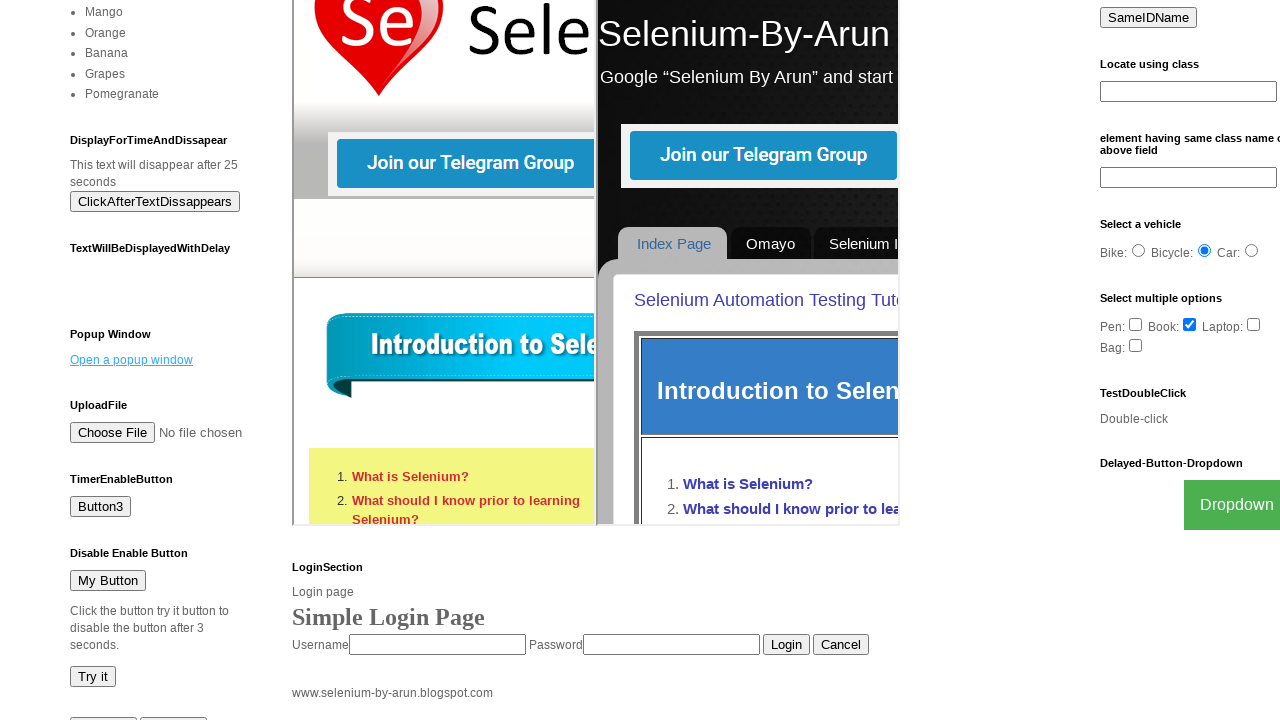

Waited for popup window to appear
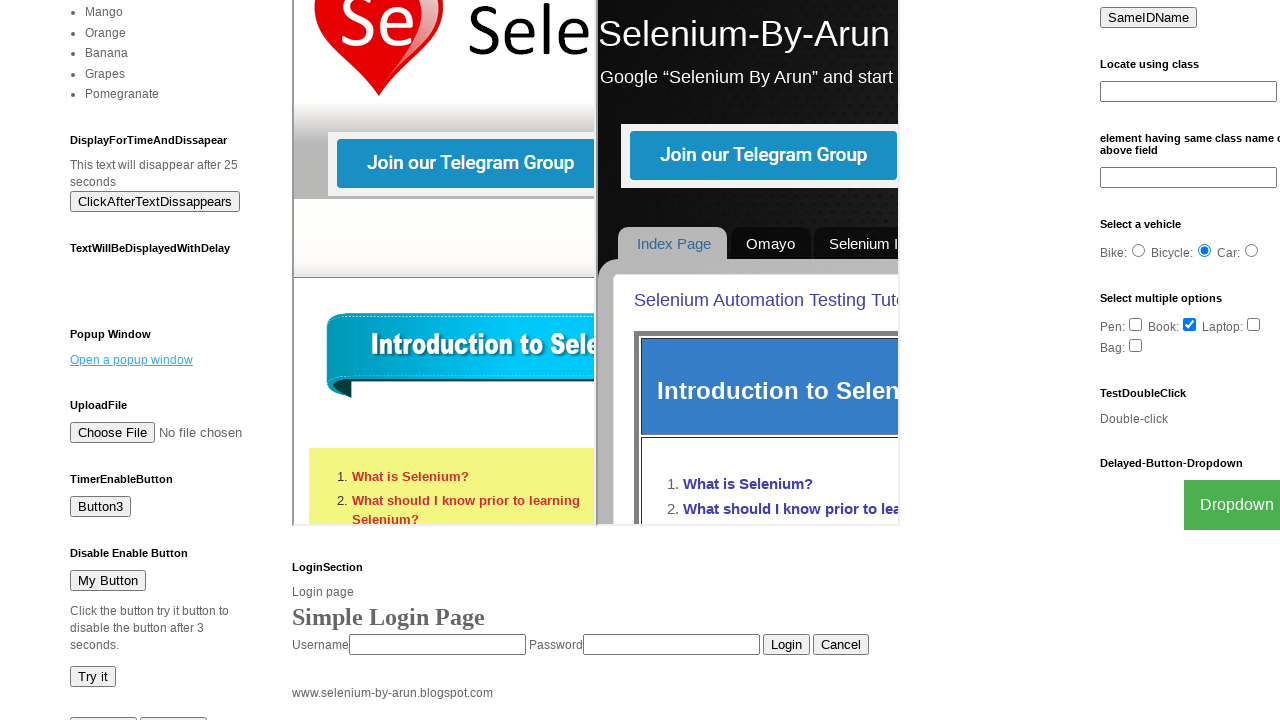

Retrieved all open page contexts
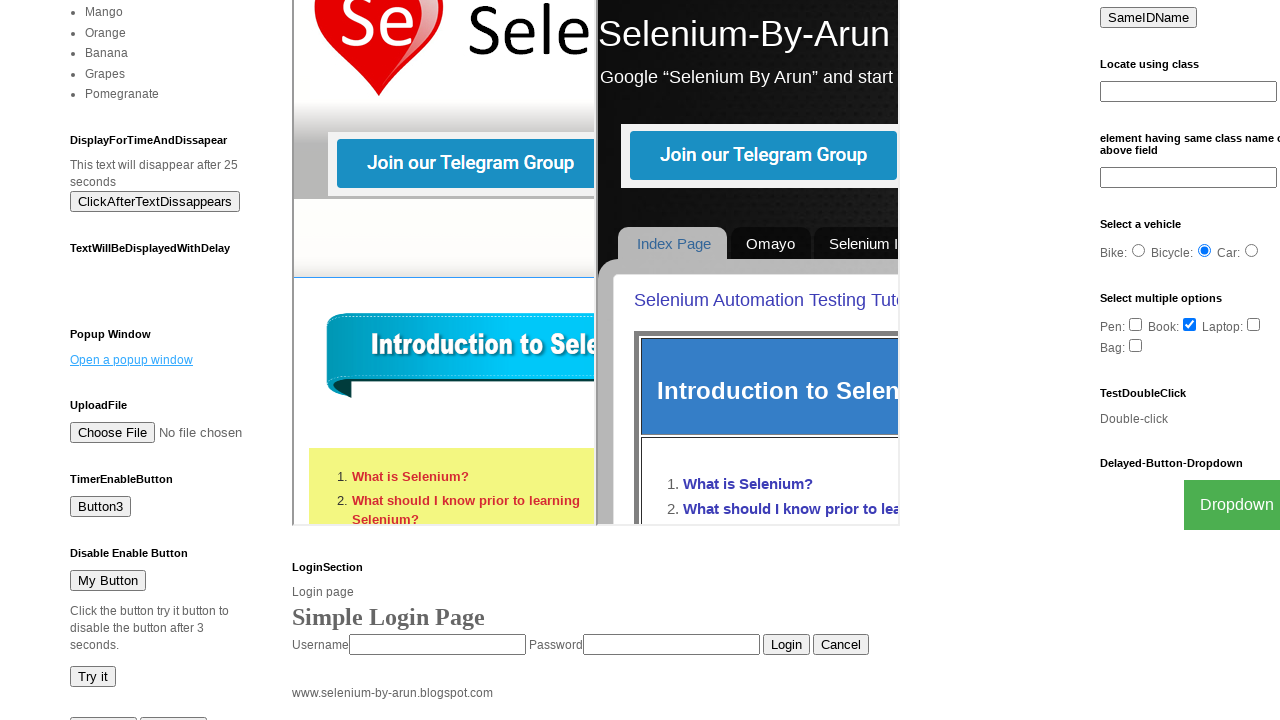

Retrieved window title: 'omayo (QAFox.com)'
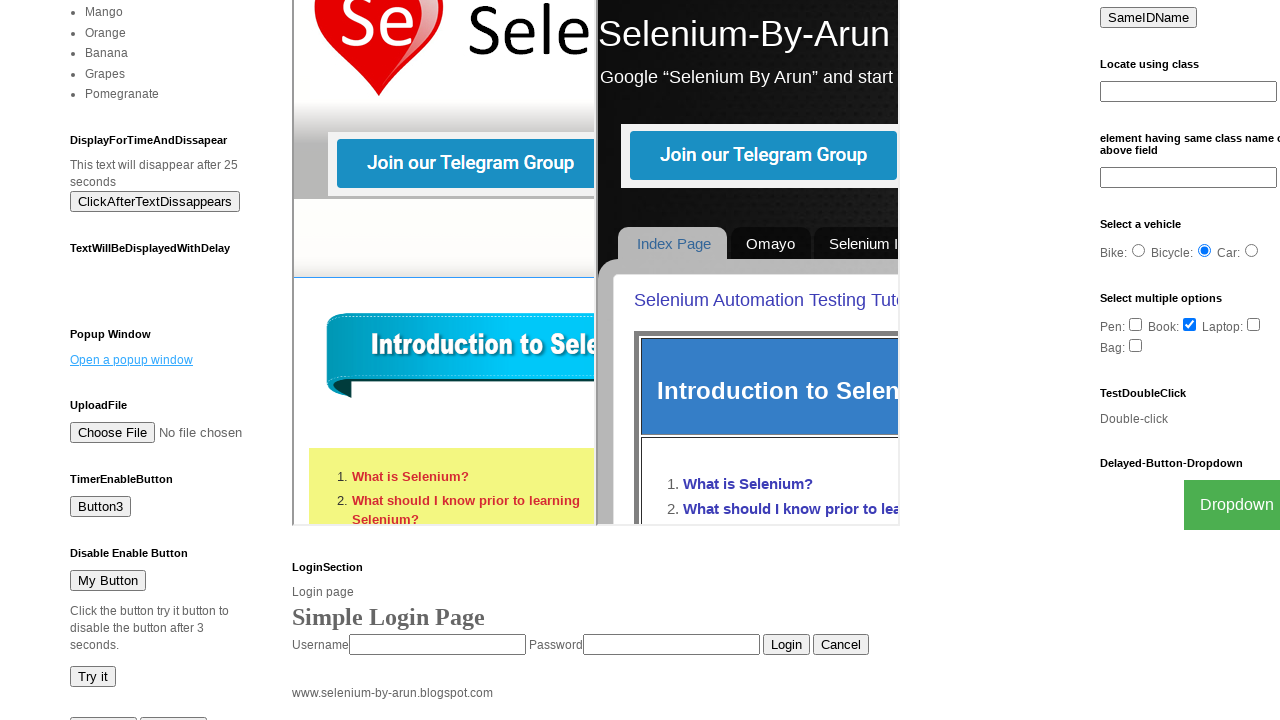

Retrieved window title: 'New Window'
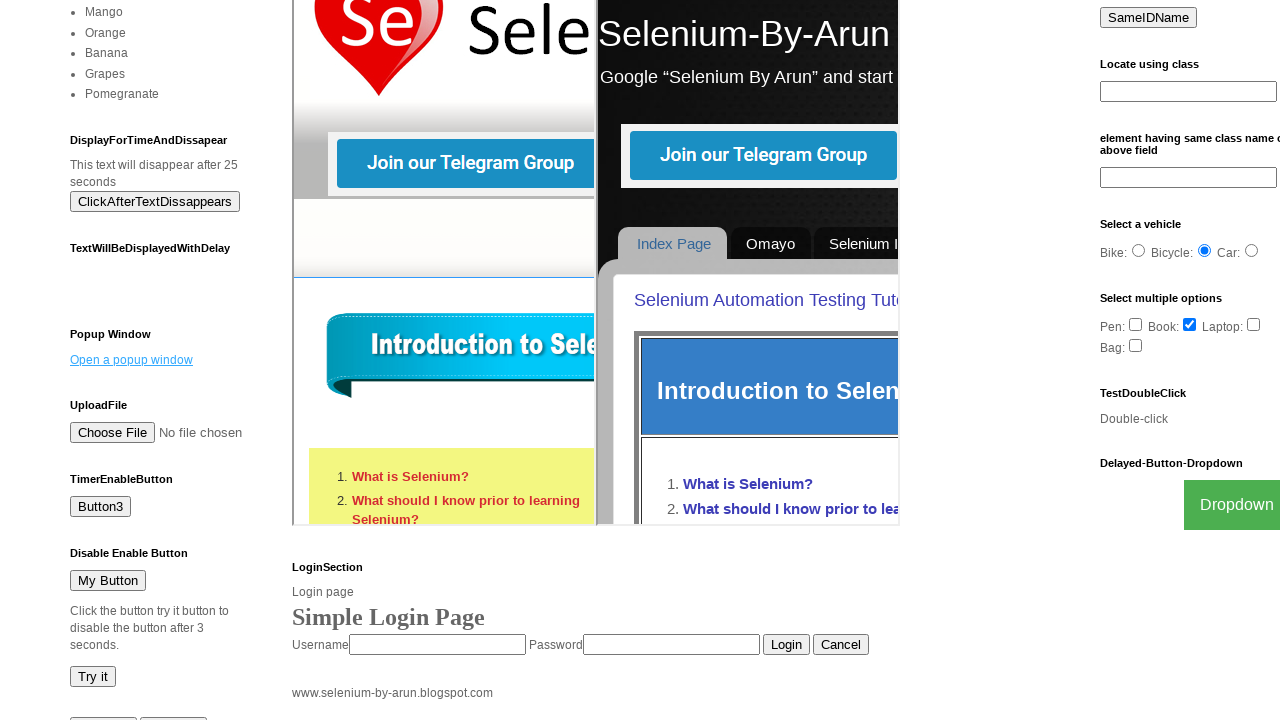

Maximized child popup window to 1920x1080
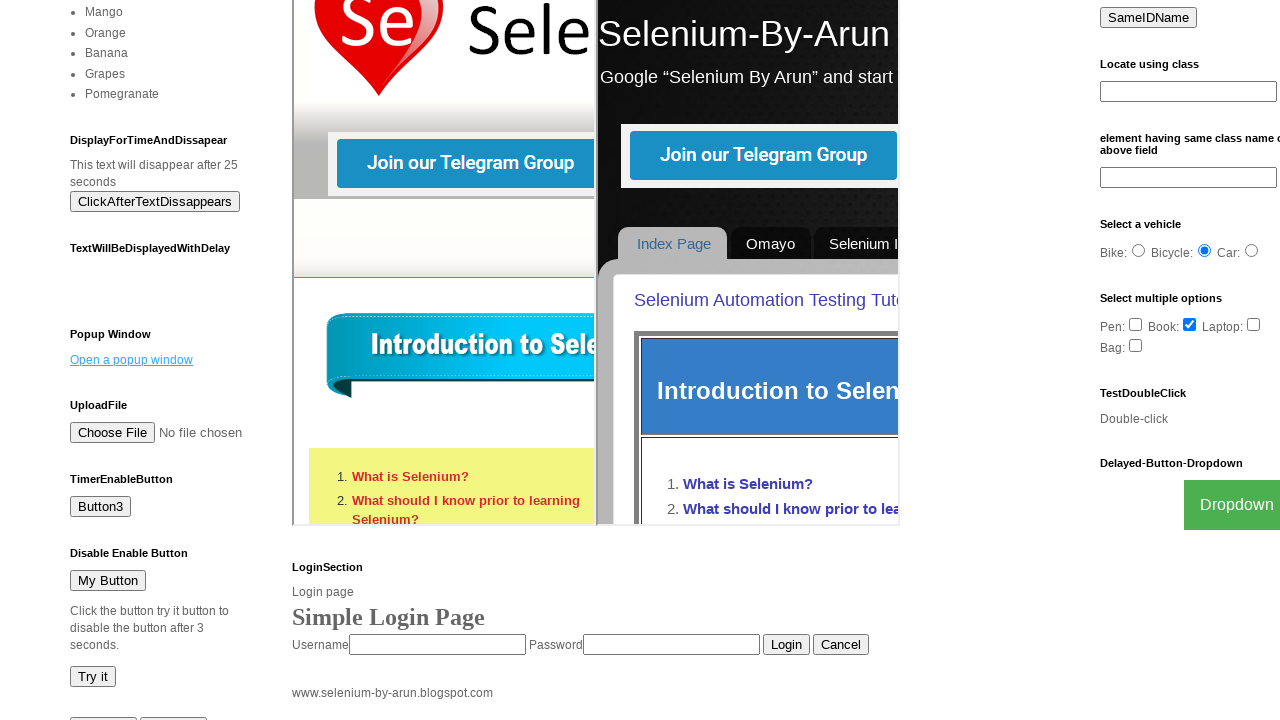

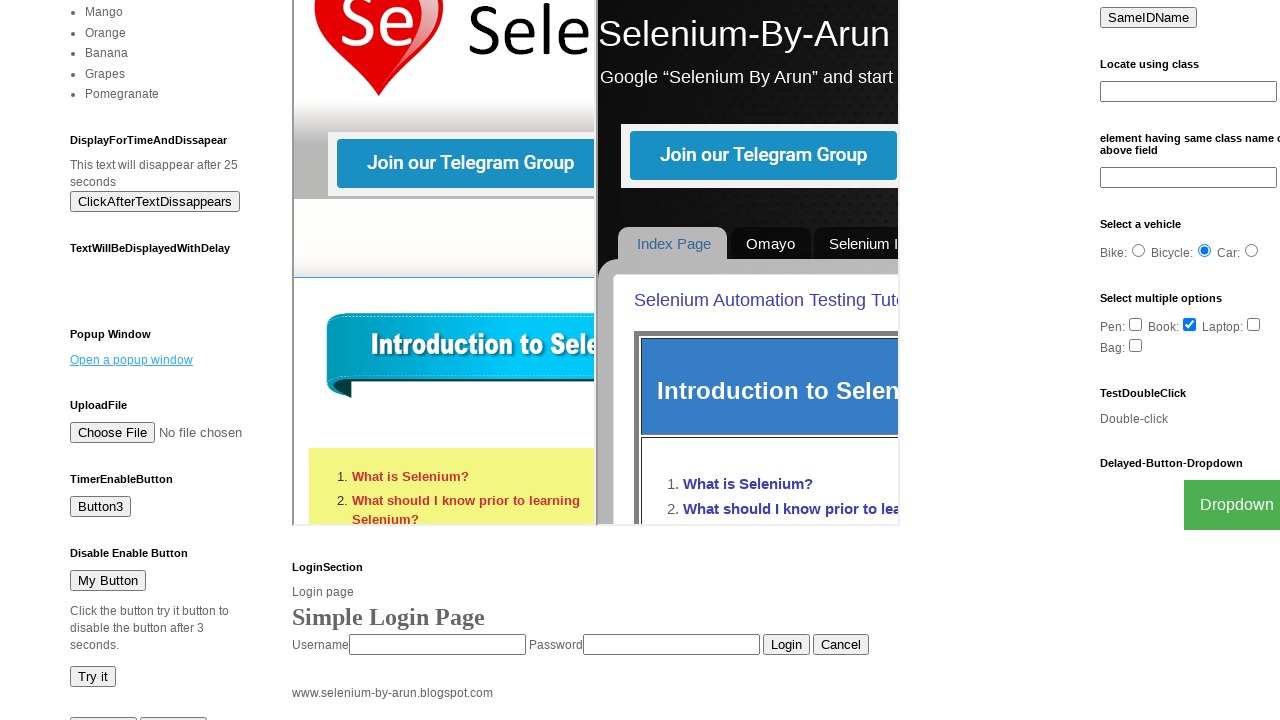